Tests A/B test opt-out functionality by first verifying the page shows an A/B test variation, then adding an opt-out cookie, refreshing the page, and verifying the opt-out was successful by checking the heading text changes to "No A/B Test".

Starting URL: http://the-internet.herokuapp.com/abtest

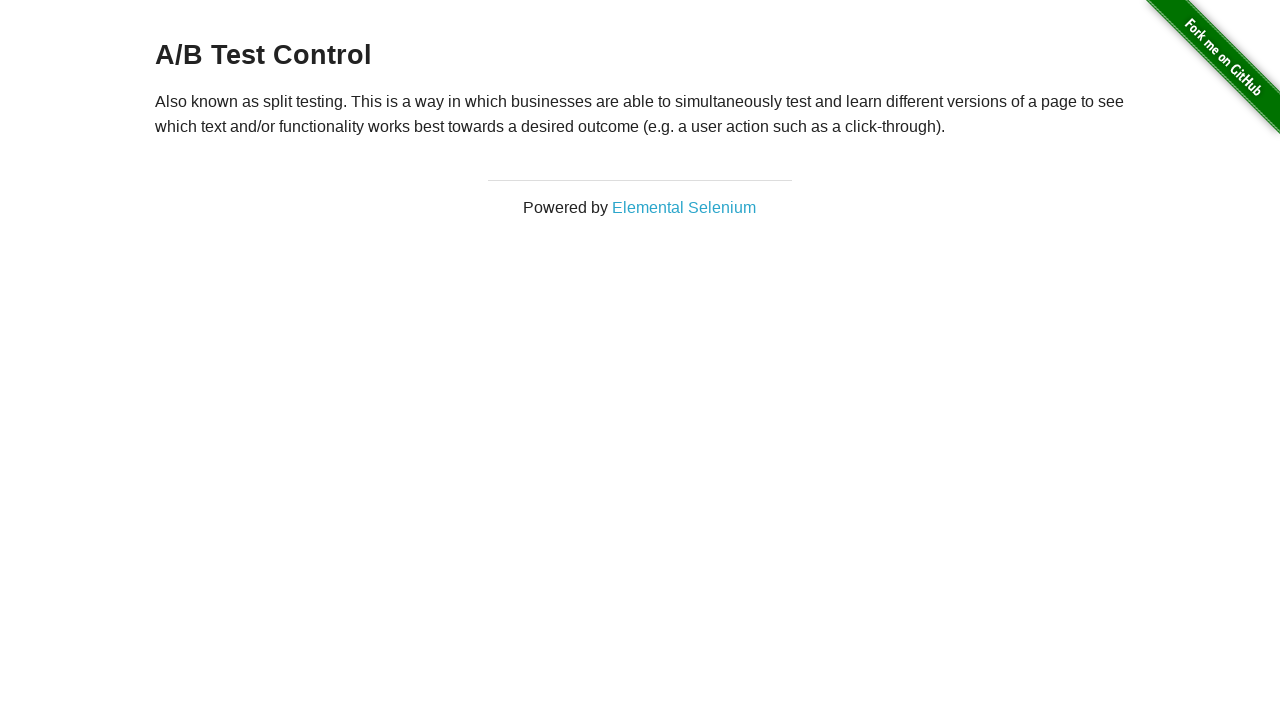

Located h3 heading element
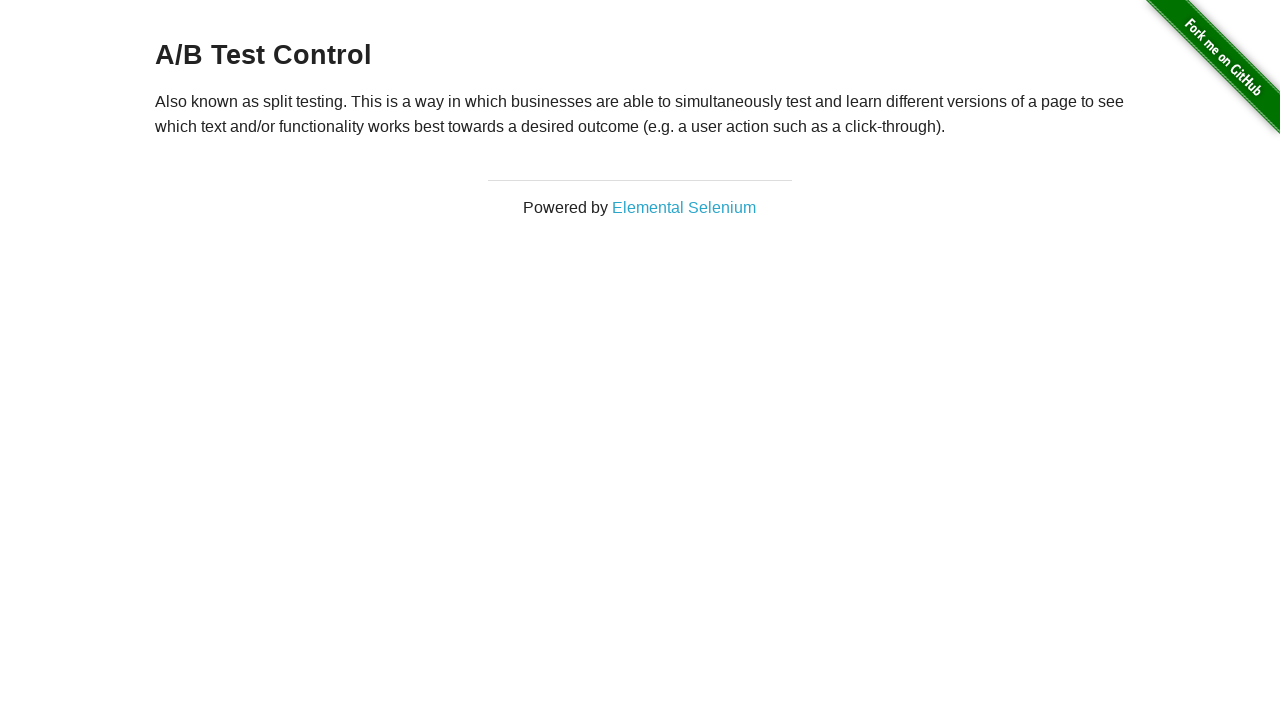

Retrieved heading text: 'A/B Test Control'
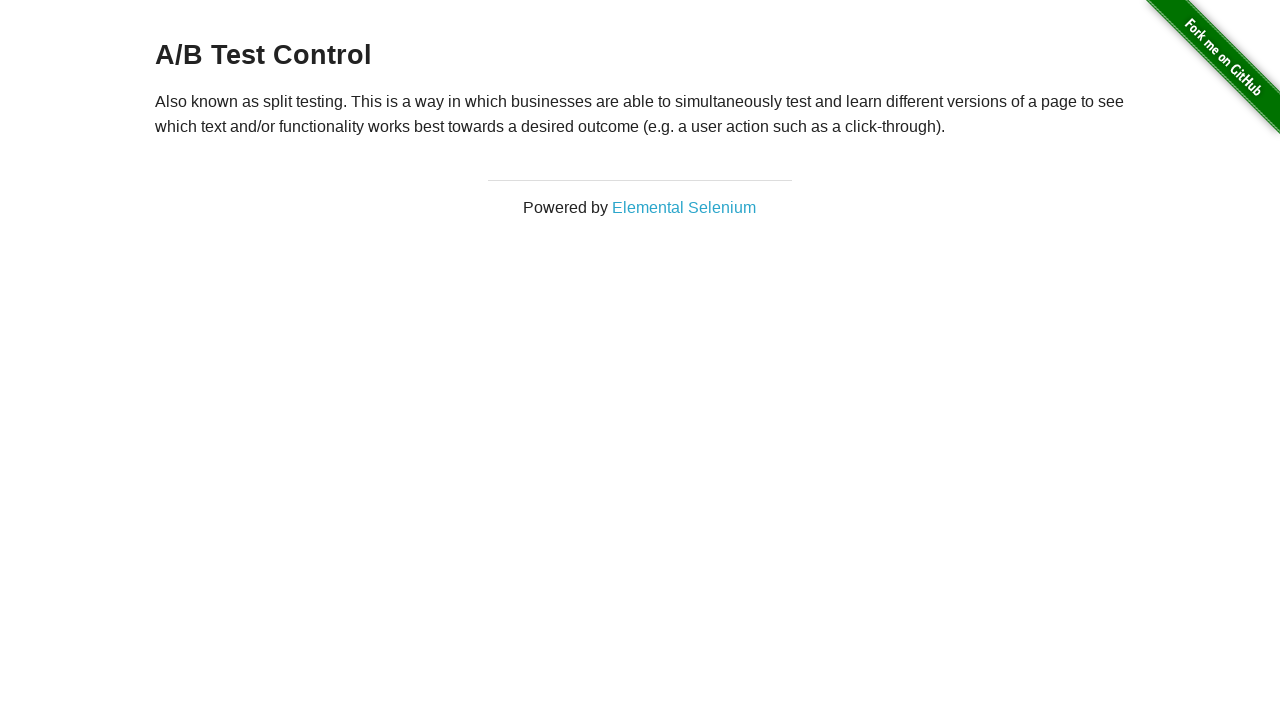

Verified page displays A/B test variation (Variation 1 or Control)
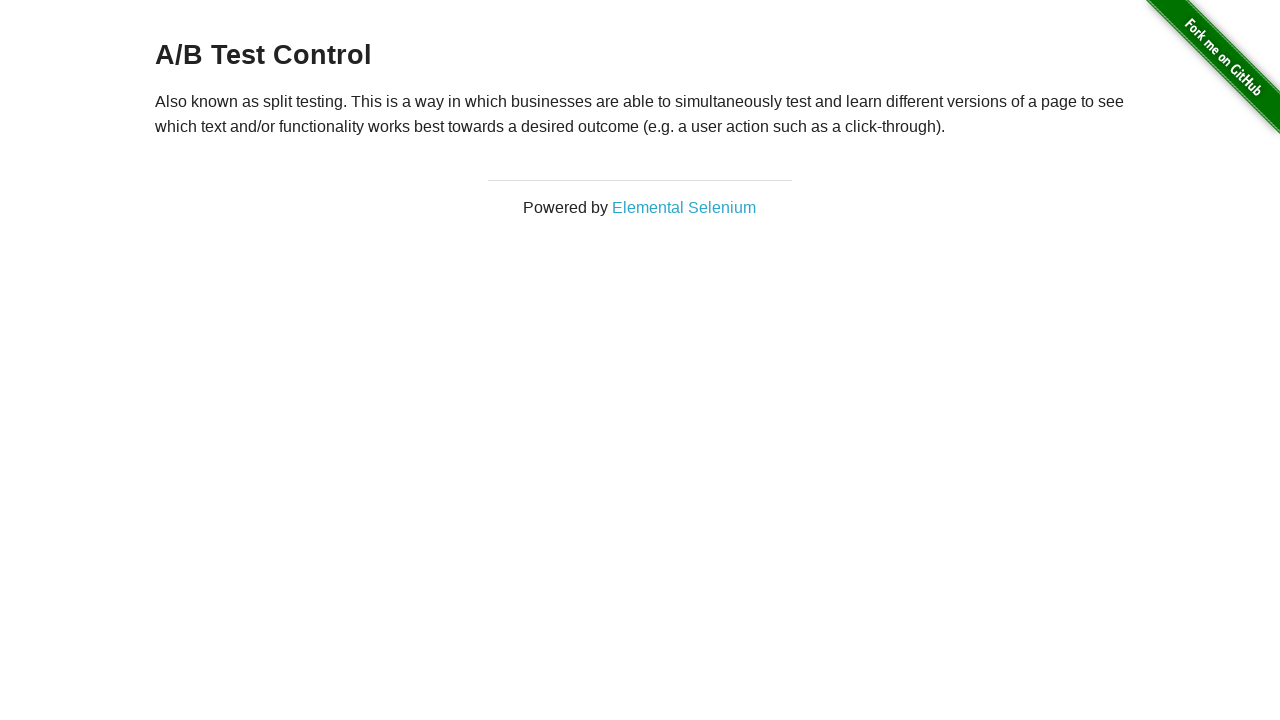

Added optimizelyOptOut cookie to context
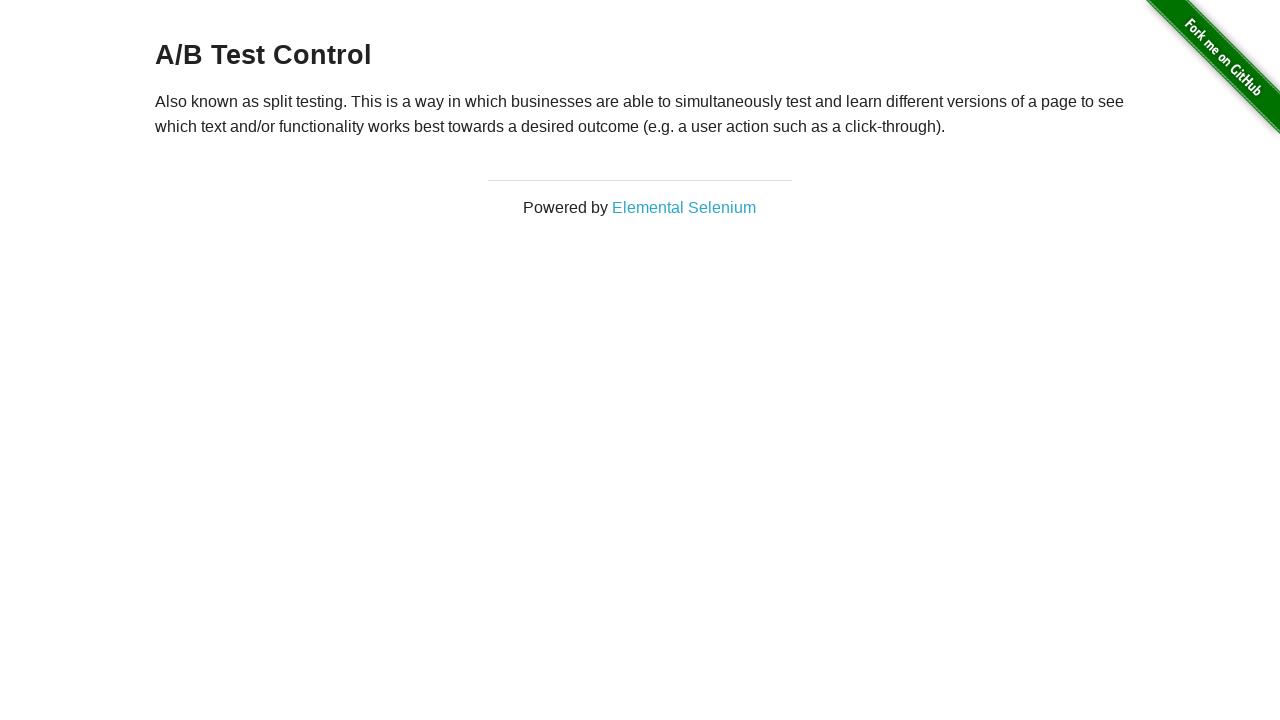

Reloaded page after adding opt-out cookie
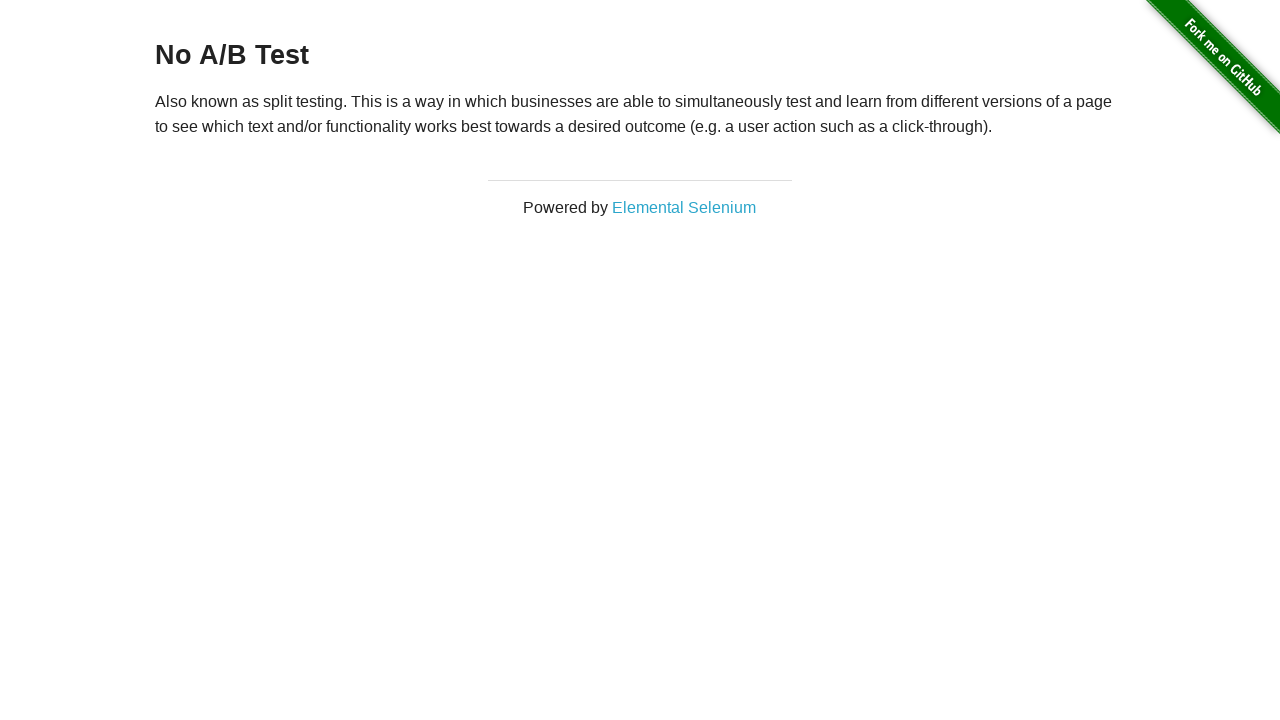

Retrieved heading text after reload: 'No A/B Test'
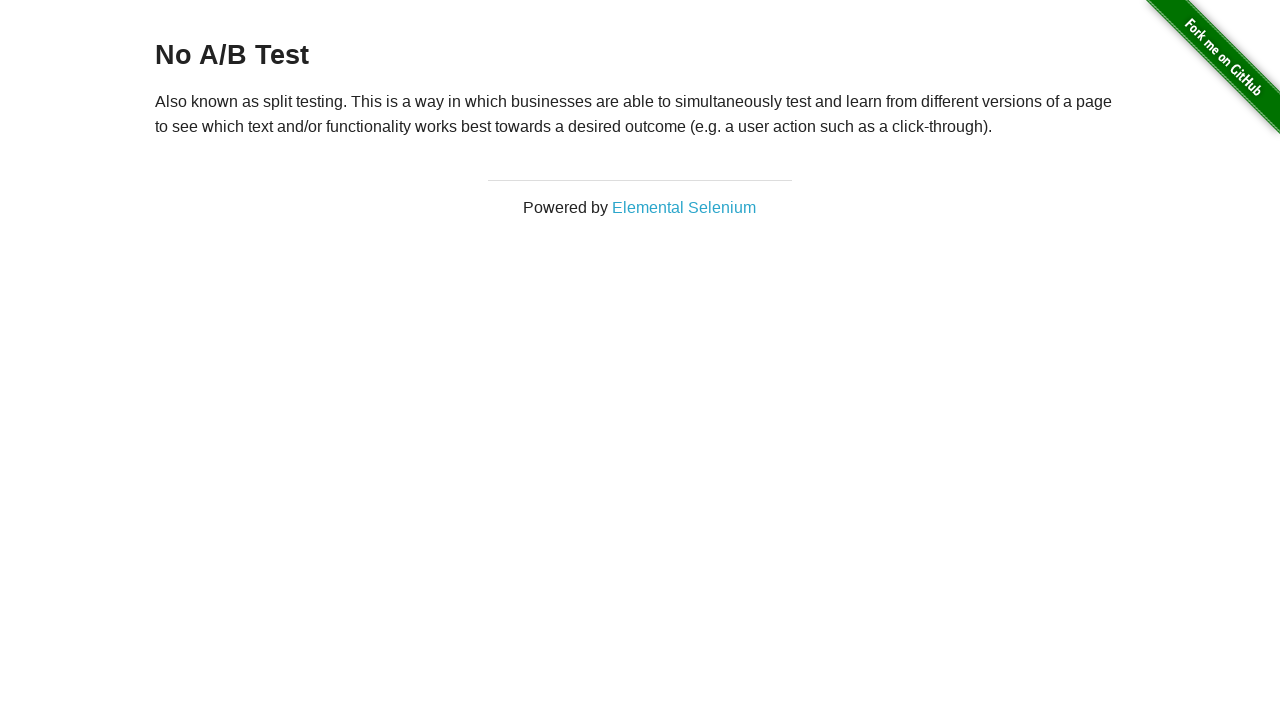

Verified A/B test opt-out successful - heading now displays 'No A/B Test'
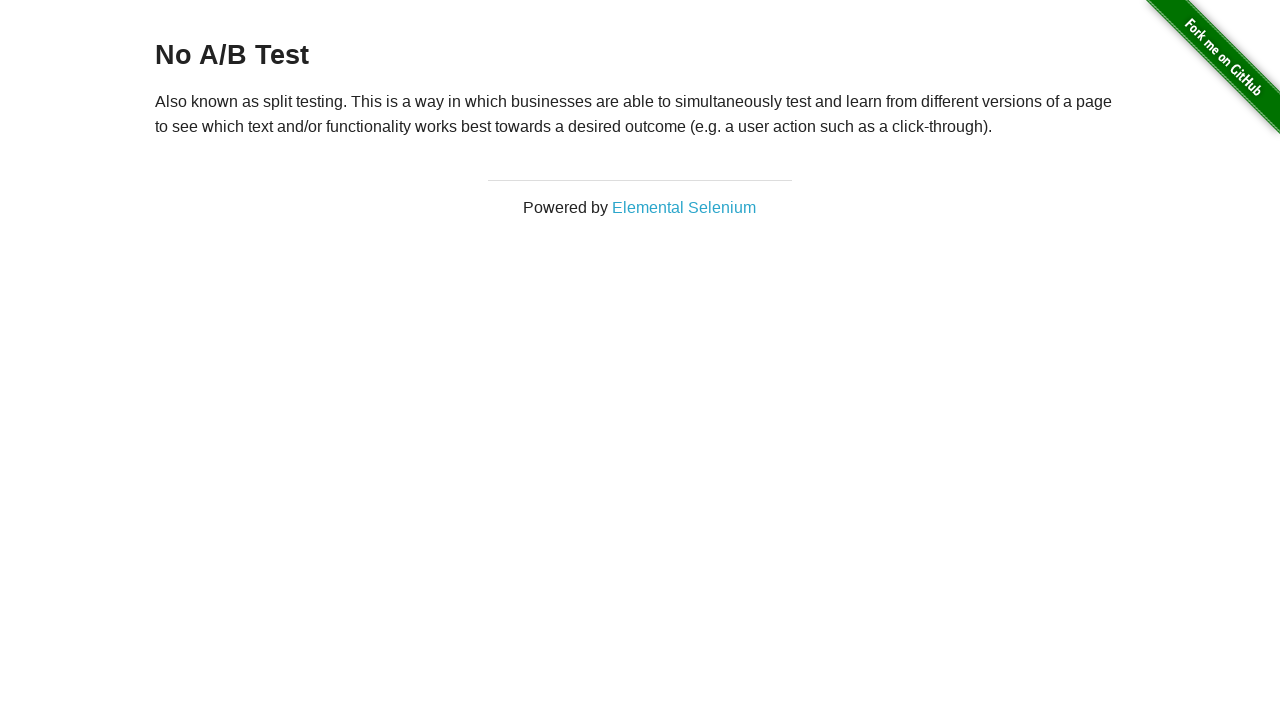

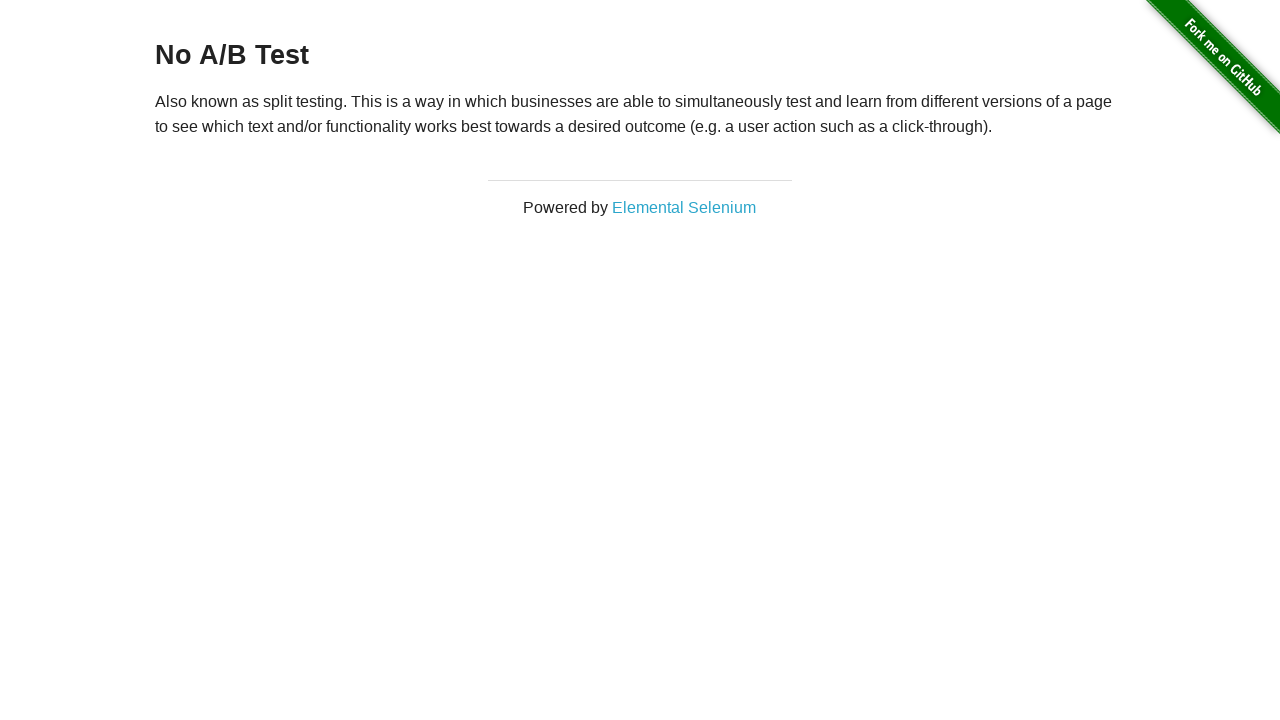